Tests a mathematical form that reads two numbers from the page, calculates their sum, selects the result from a dropdown, and submits the form

Starting URL: http://suninjuly.github.io/selects2.html

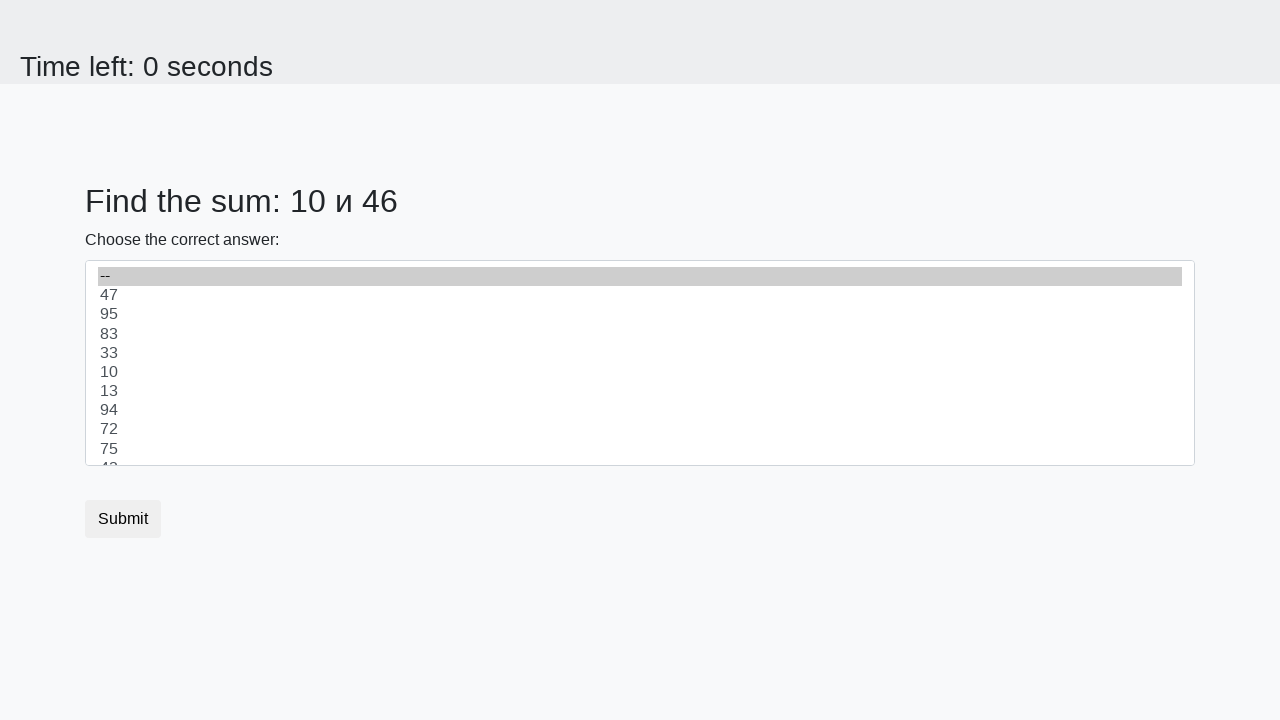

Retrieved first number from #num1 element
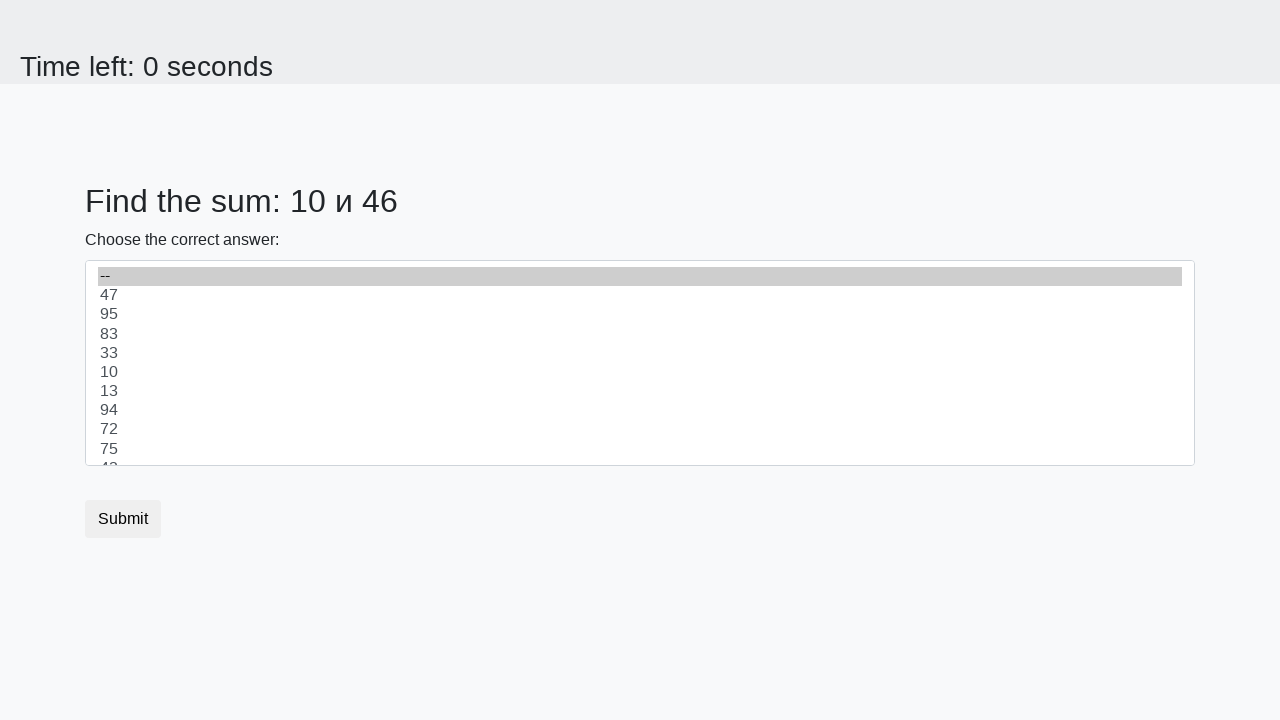

Retrieved second number from #num2 element
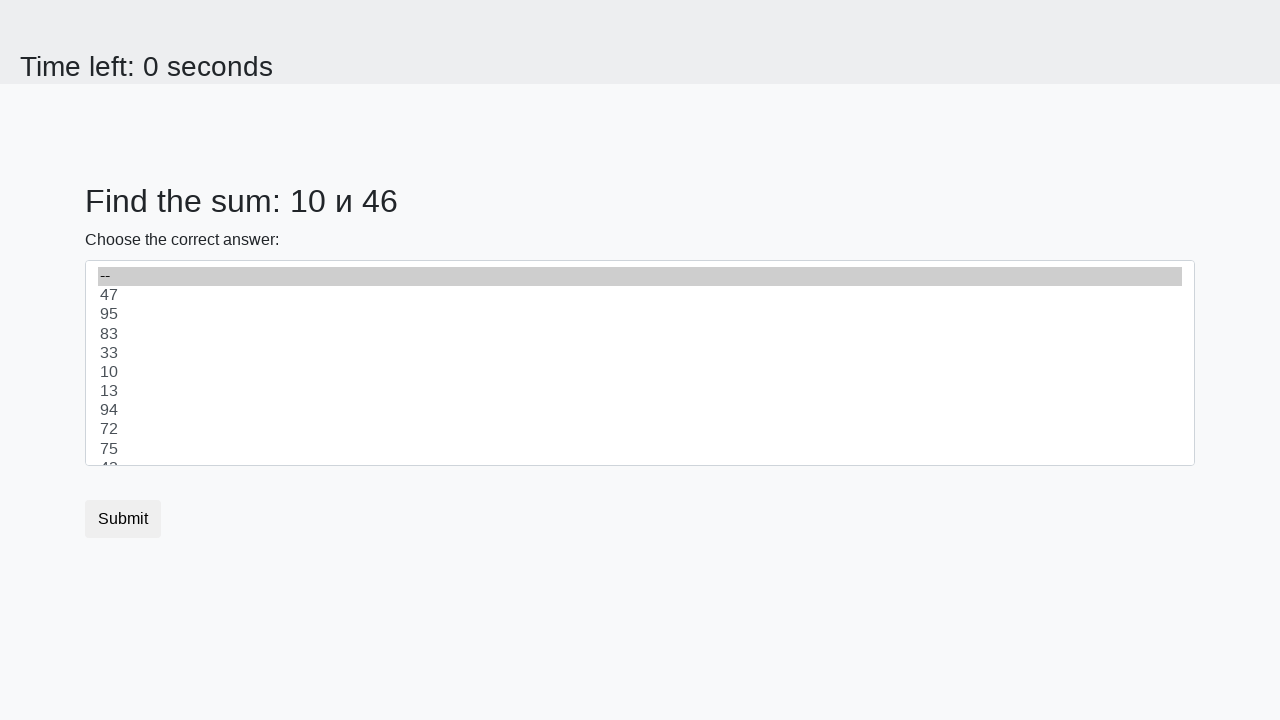

Calculated sum of 10 + 46 = 56
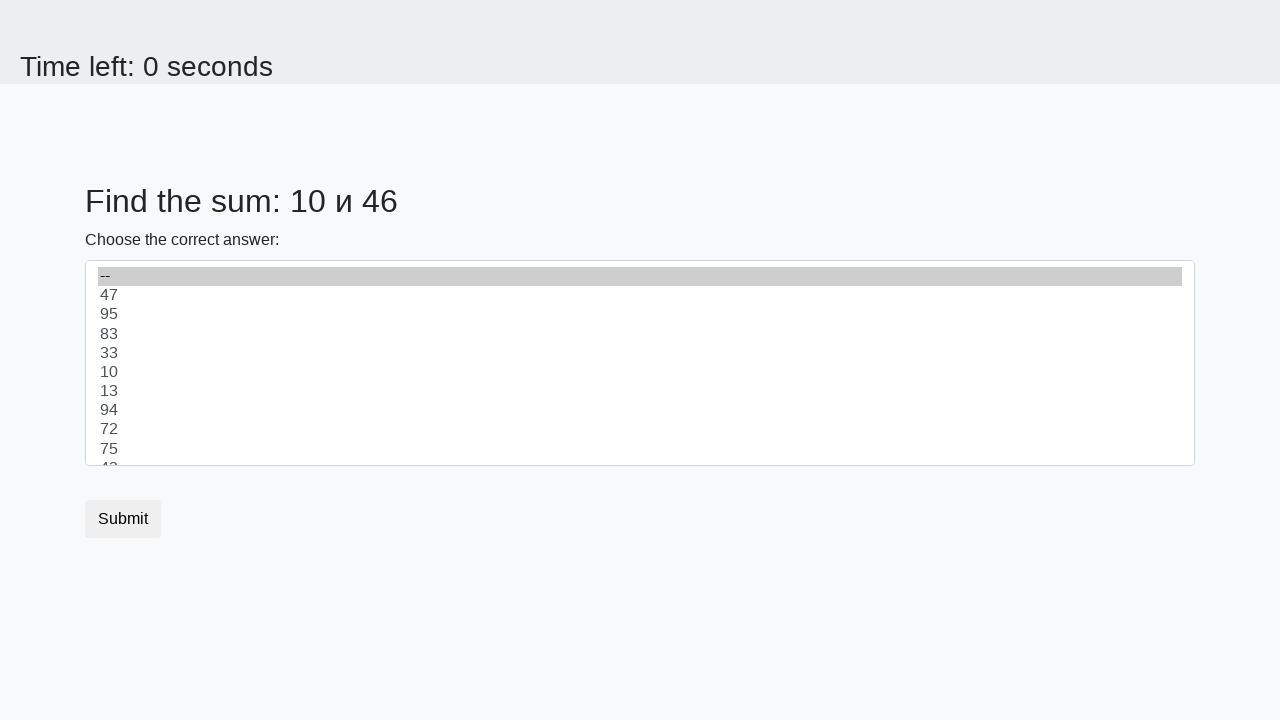

Selected calculated sum '56' from dropdown on select
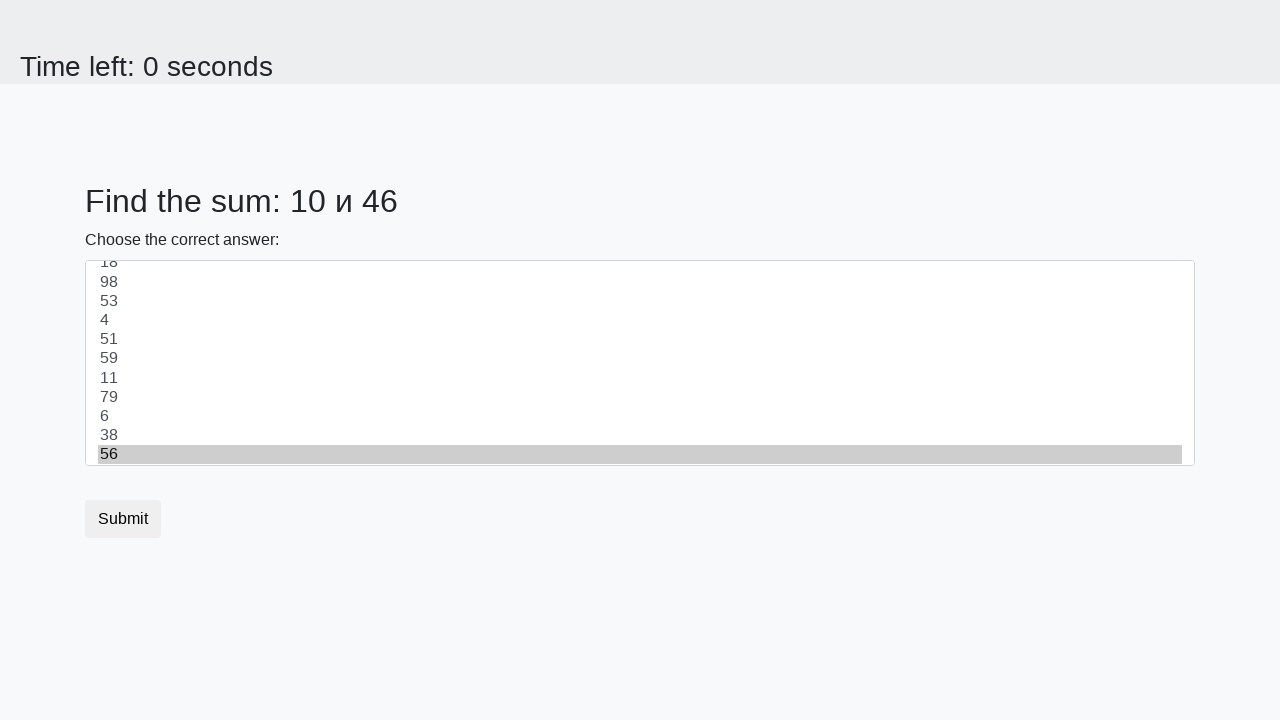

Clicked submit button to submit the form at (123, 519) on button
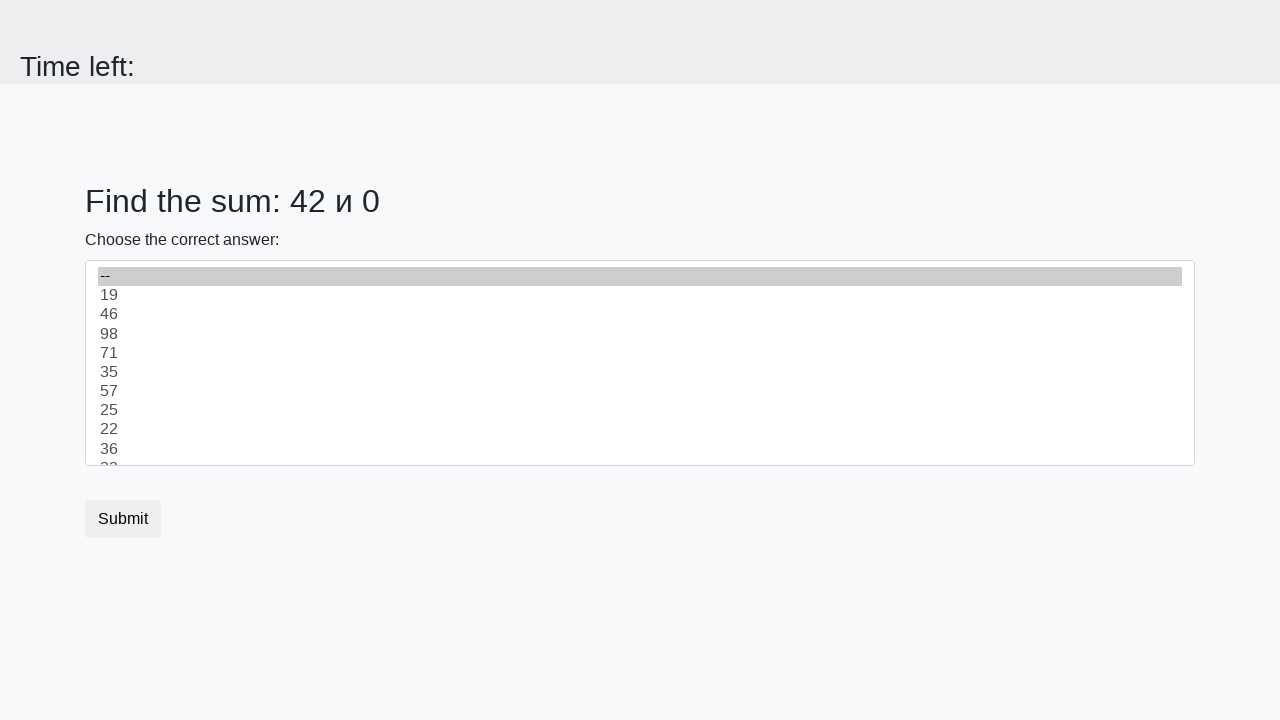

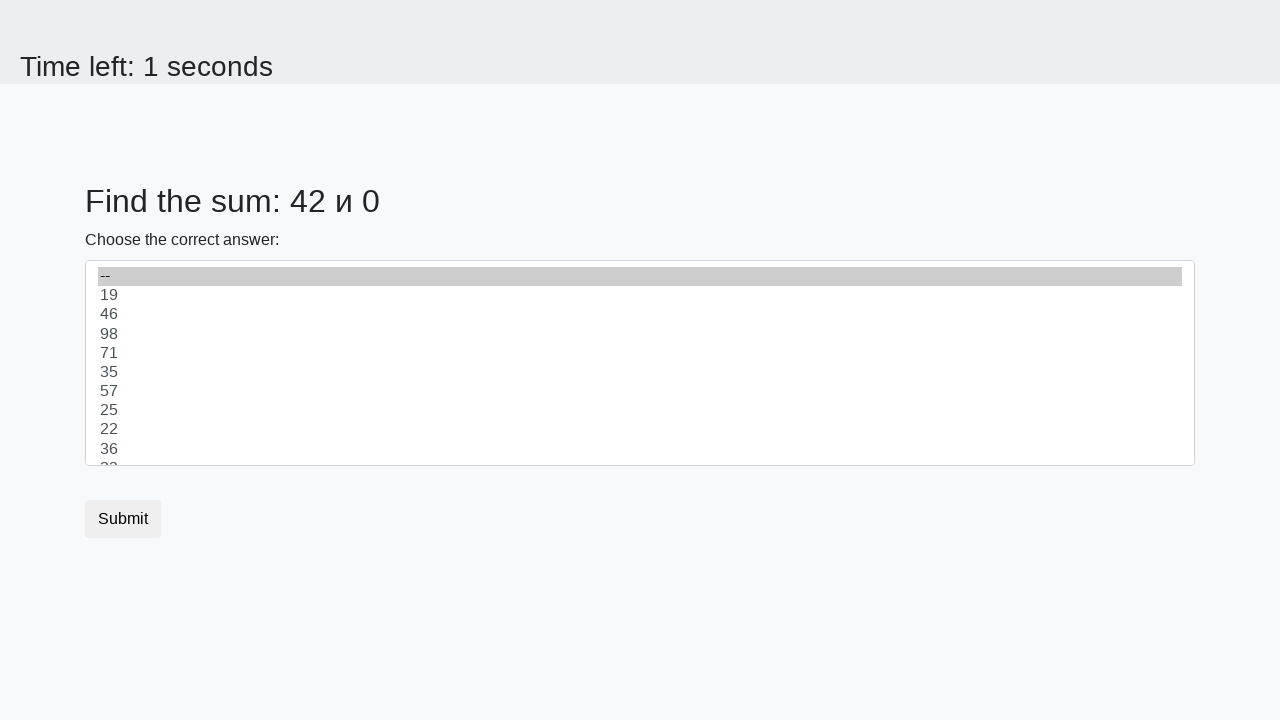